Tests dynamic controls with explicit waits by clicking Remove button, waiting for "It's gone!" message, then clicking Add button and waiting for "It's back!" message

Starting URL: https://the-internet.herokuapp.com/dynamic_controls

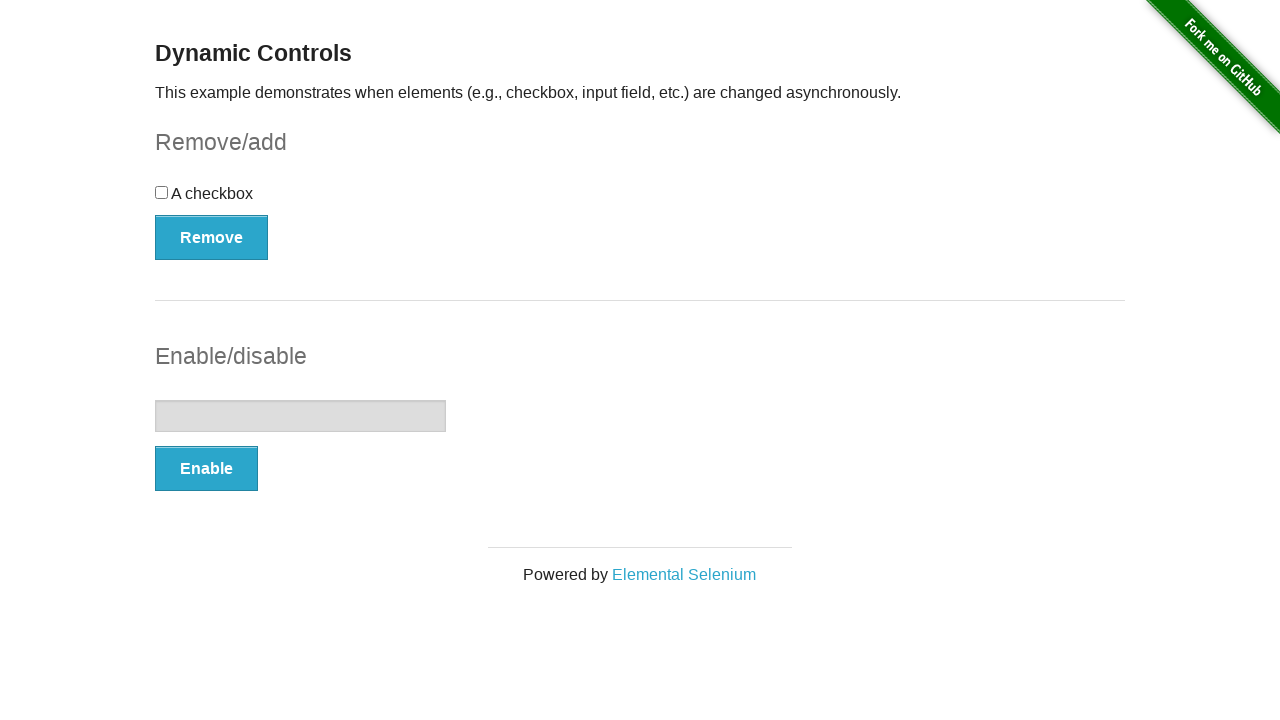

Clicked Remove button to trigger dynamic control removal at (212, 237) on xpath=//button[@onclick='swapCheckbox()']
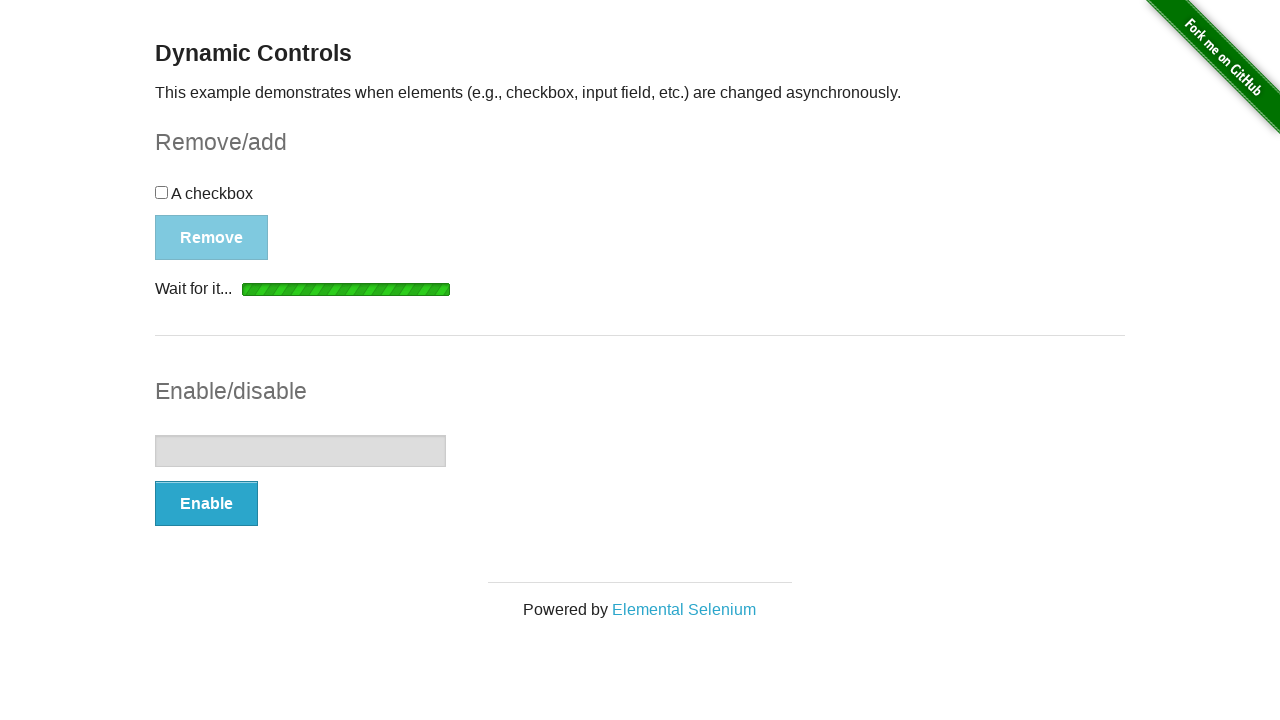

Waited for and found 'It's gone!' message
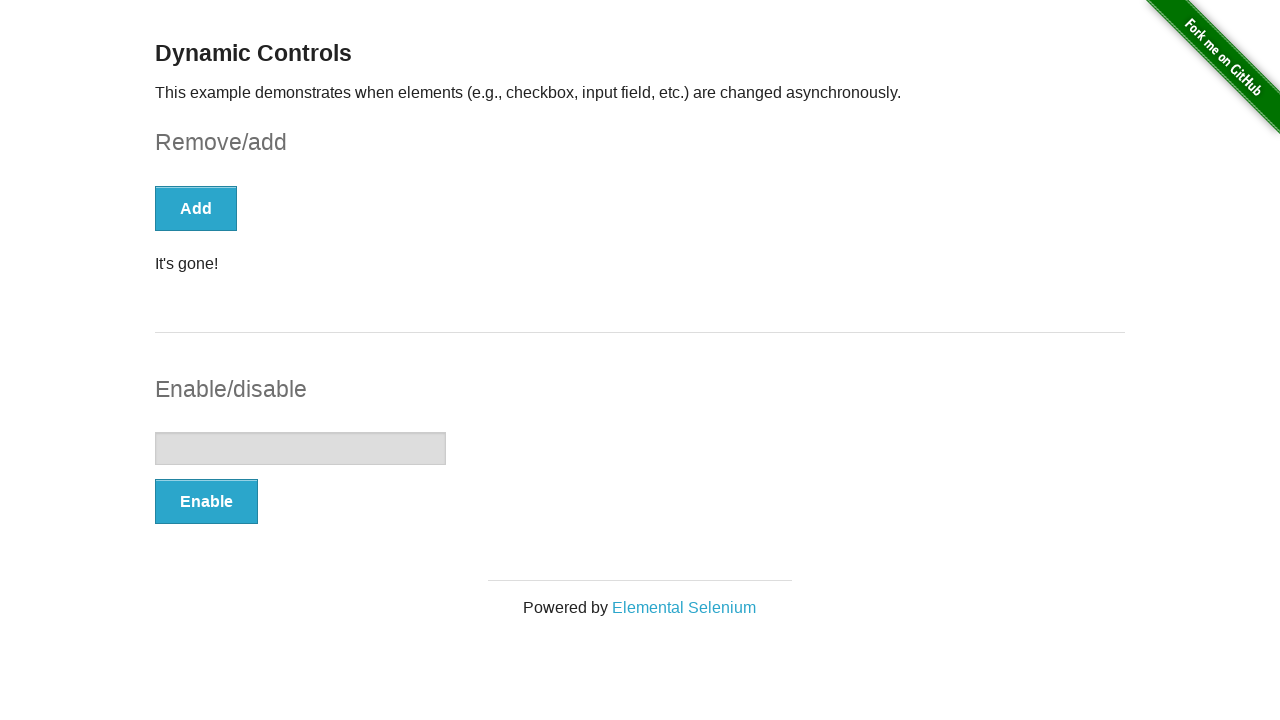

Verified 'It's gone!' message is visible
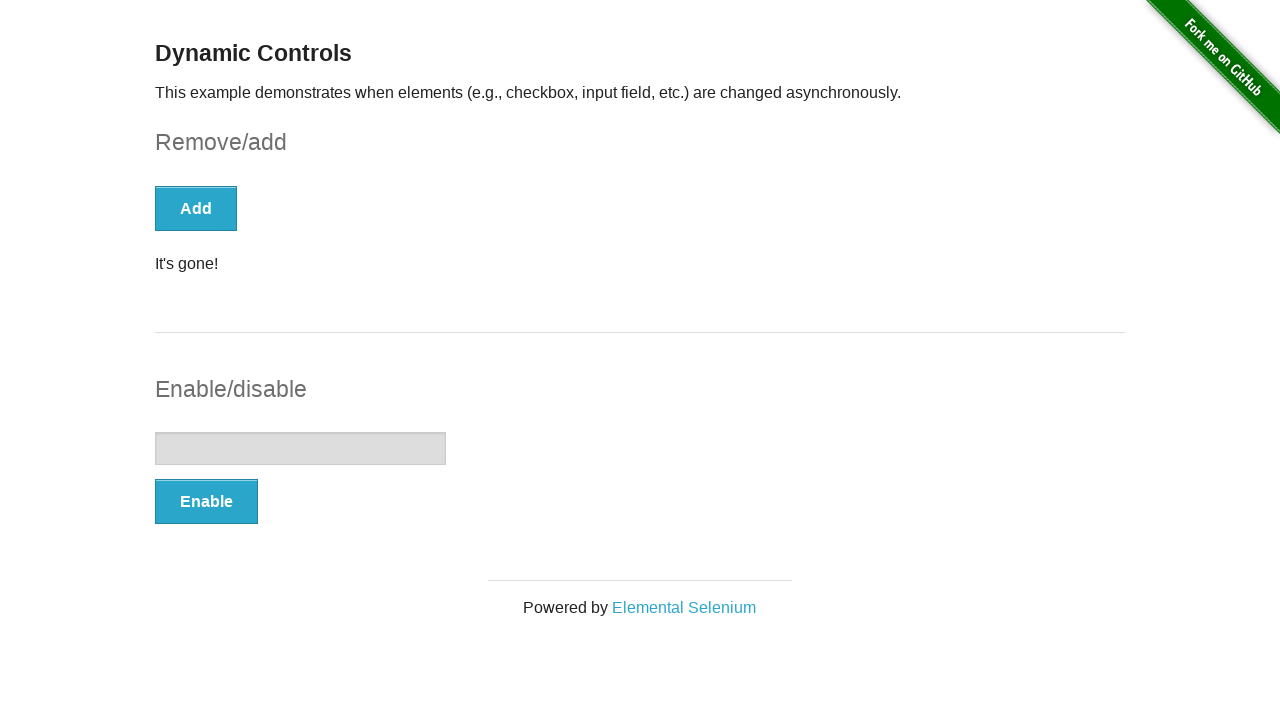

Clicked Add button to restore dynamic control at (196, 208) on xpath=//button[text()='Add']
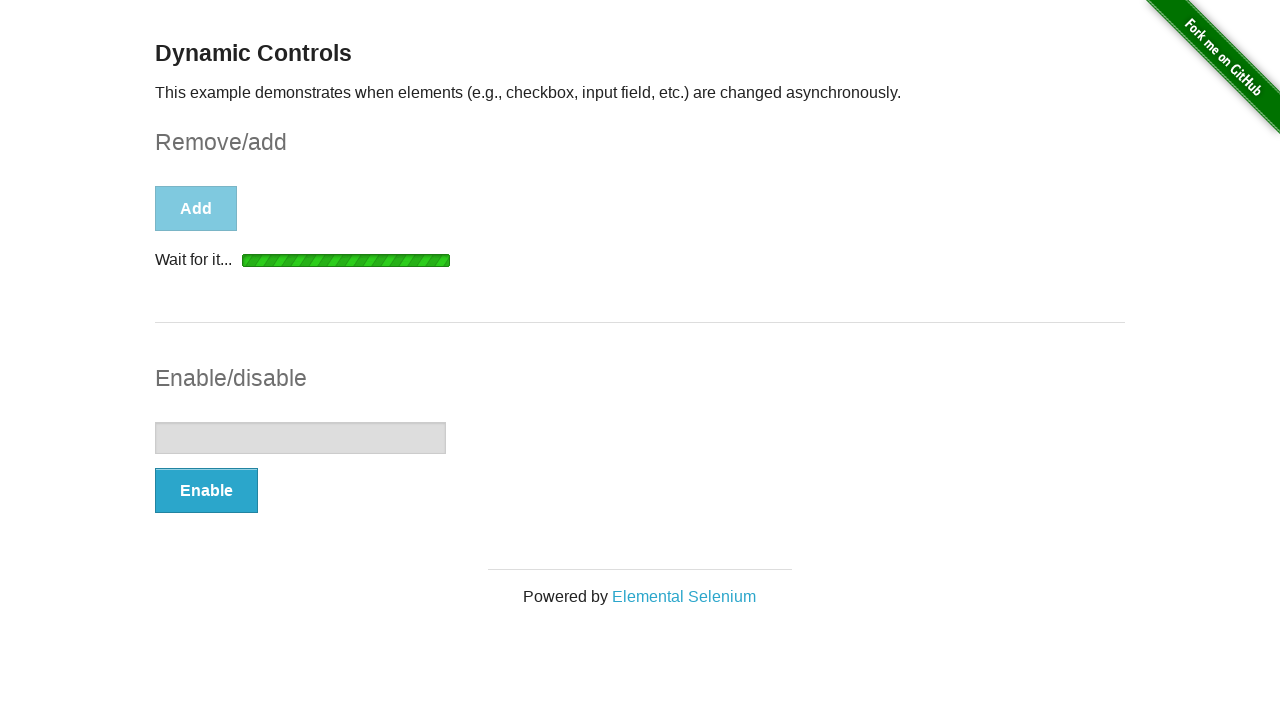

Waited for and found 'It's back!' message
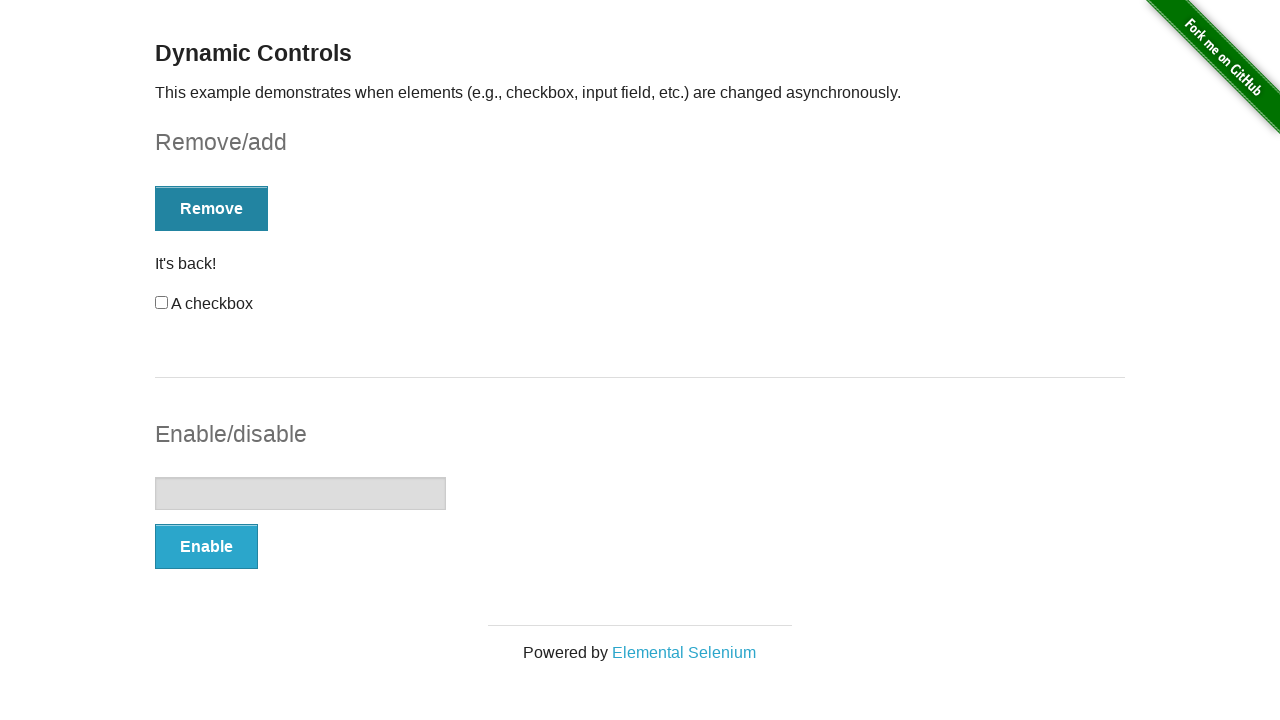

Verified 'It's back!' message is visible
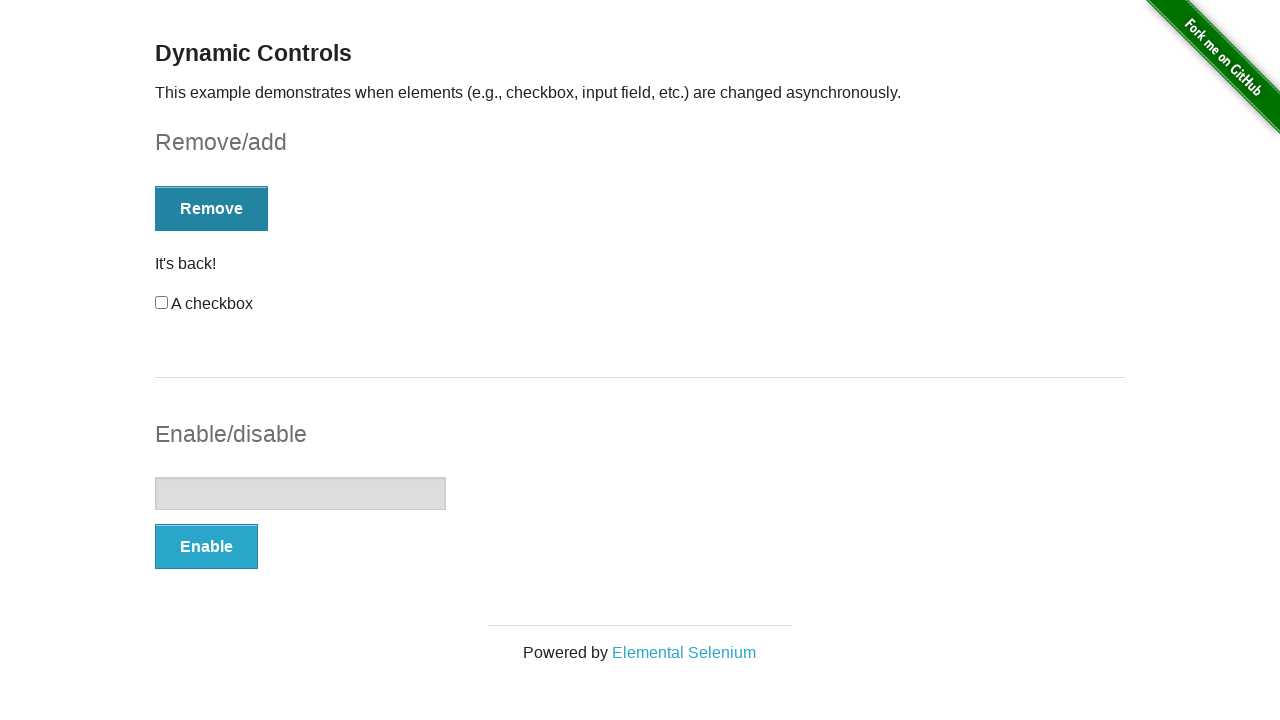

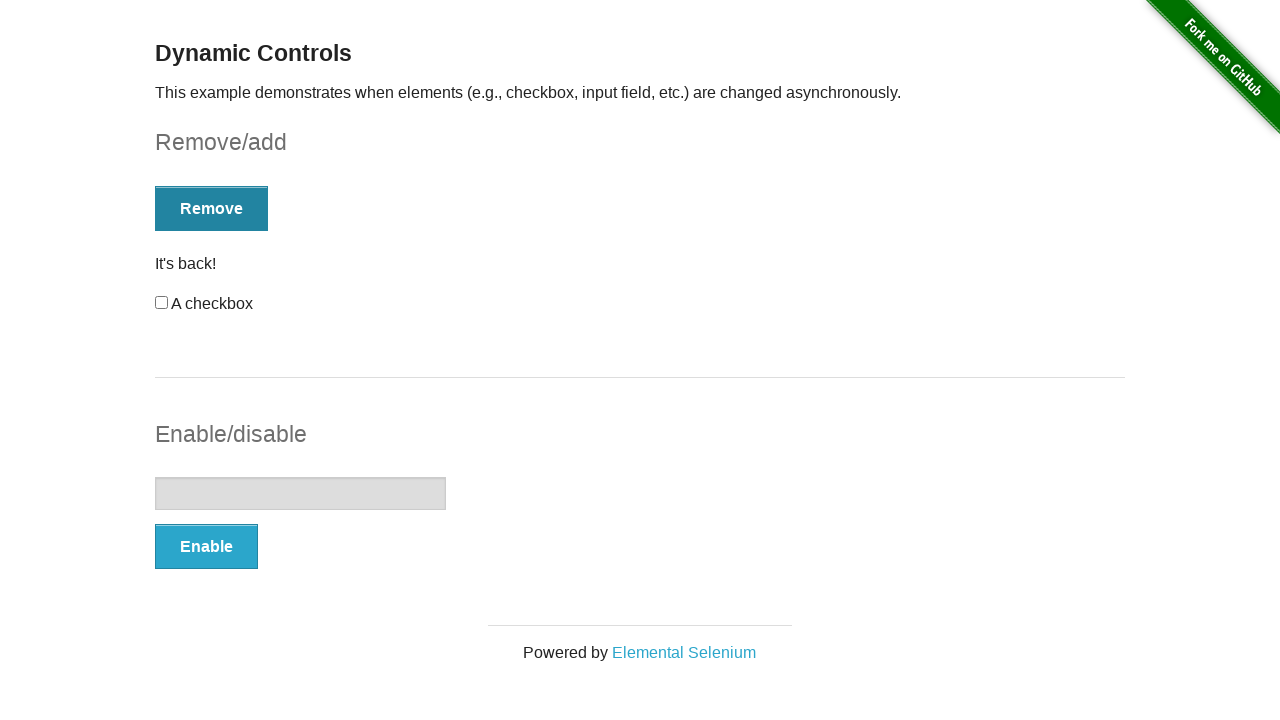